Tests a math calculation form by reading two numbers, calculating their sum, selecting the result from a dropdown, and submitting the form

Starting URL: http://suninjuly.github.io/selects1.html

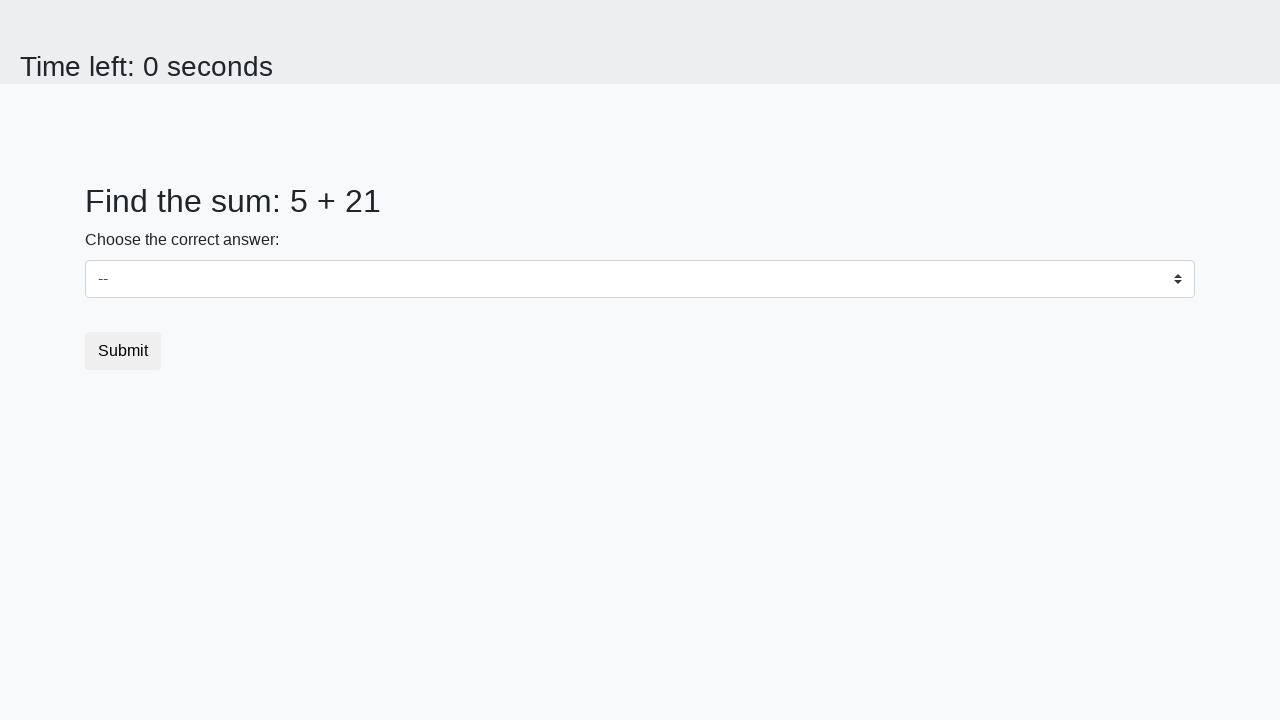

Located the first number element (#num1)
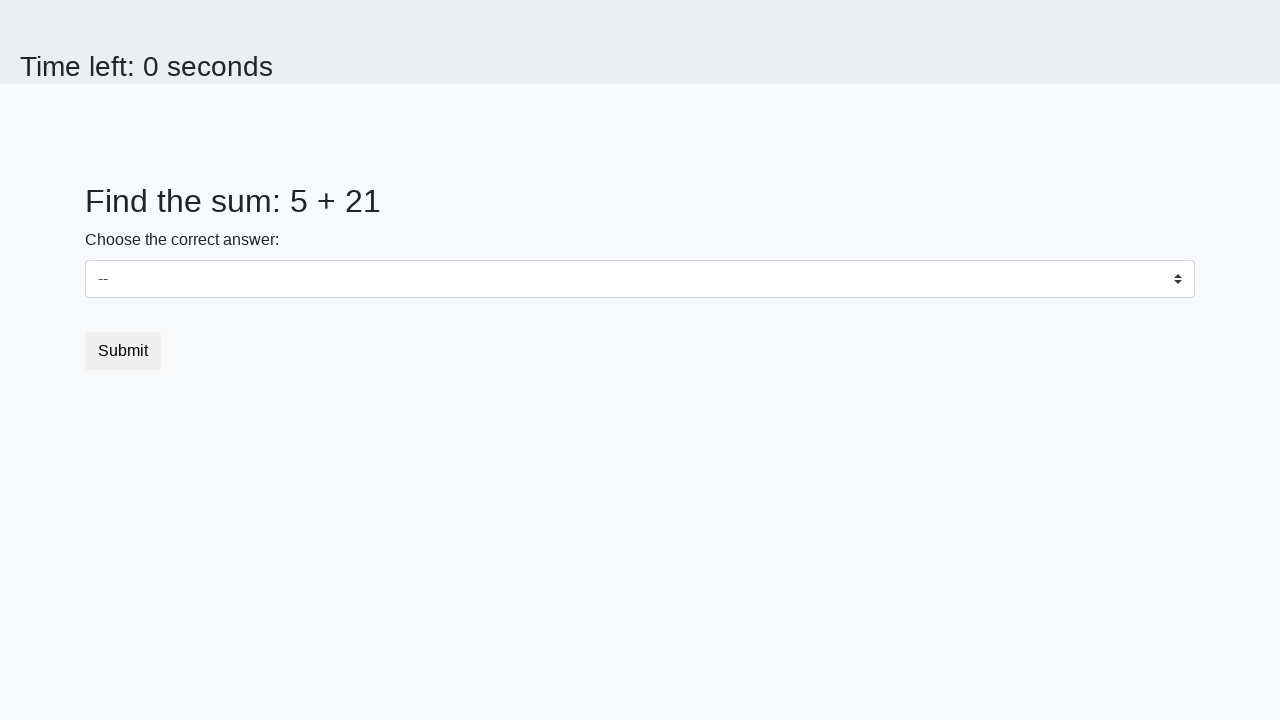

Read first number: 5
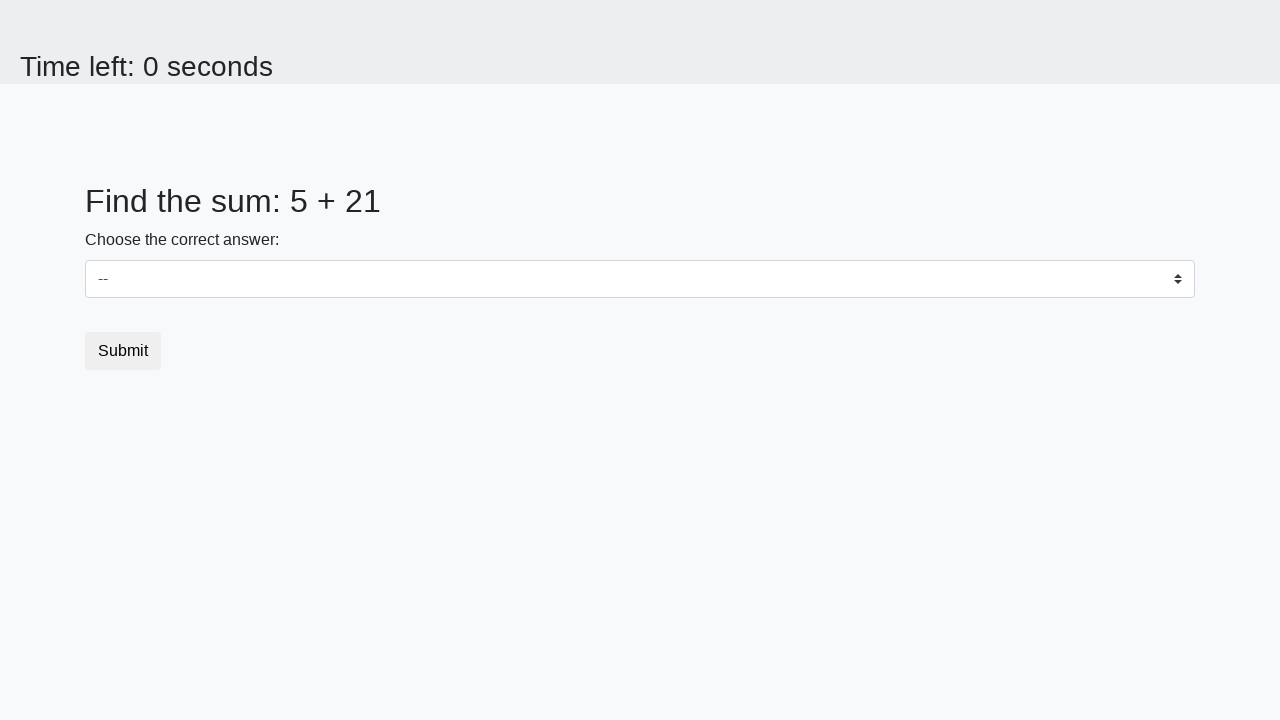

Located the second number element (#num2)
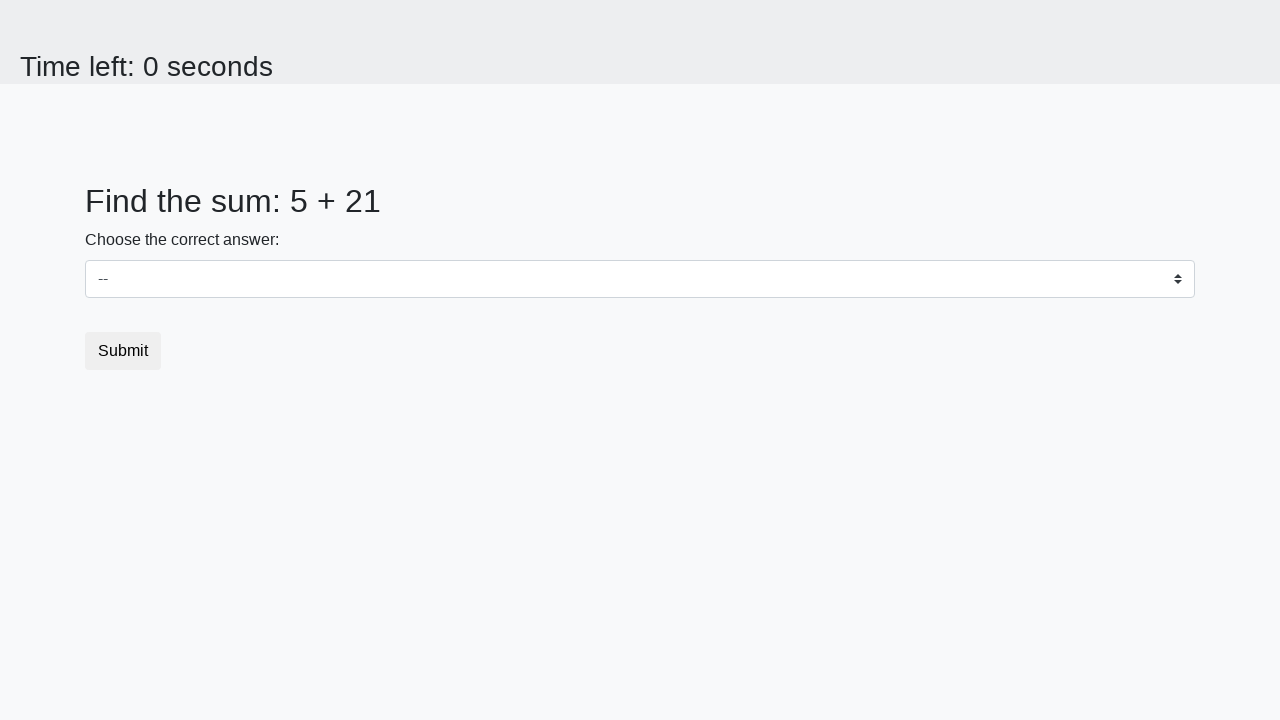

Read second number: 21
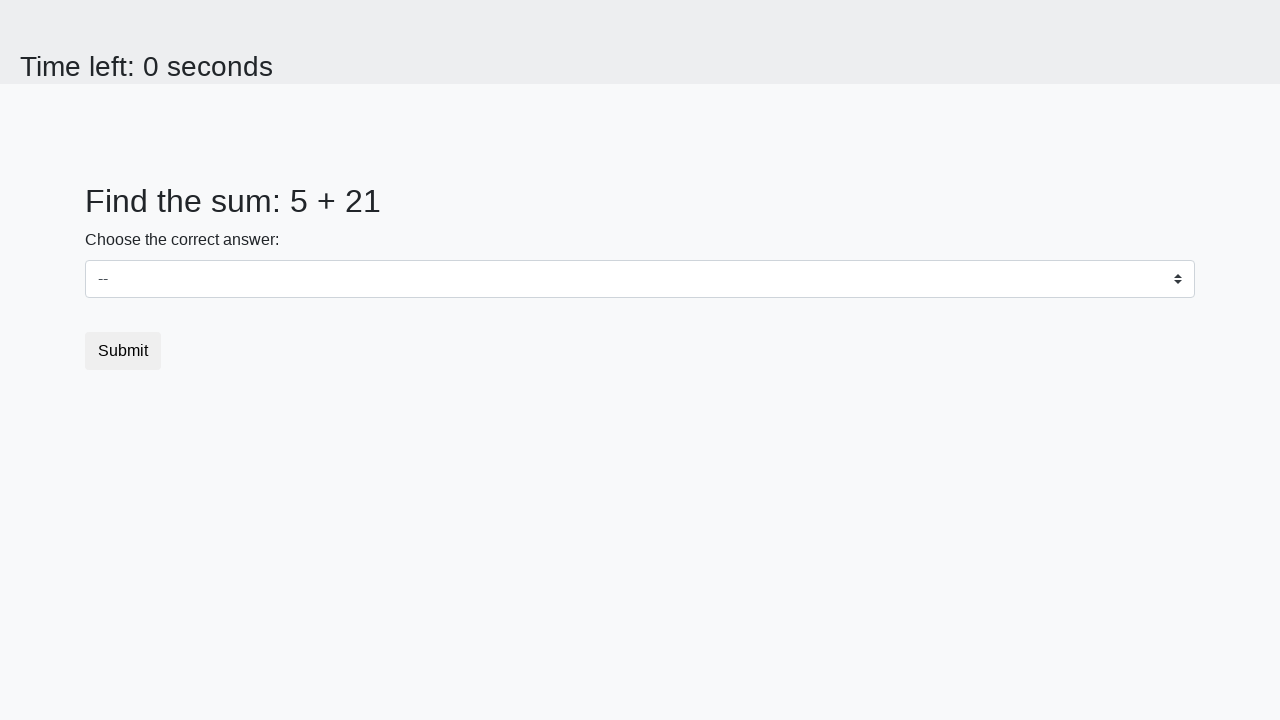

Calculated sum: 5 + 21 = 26
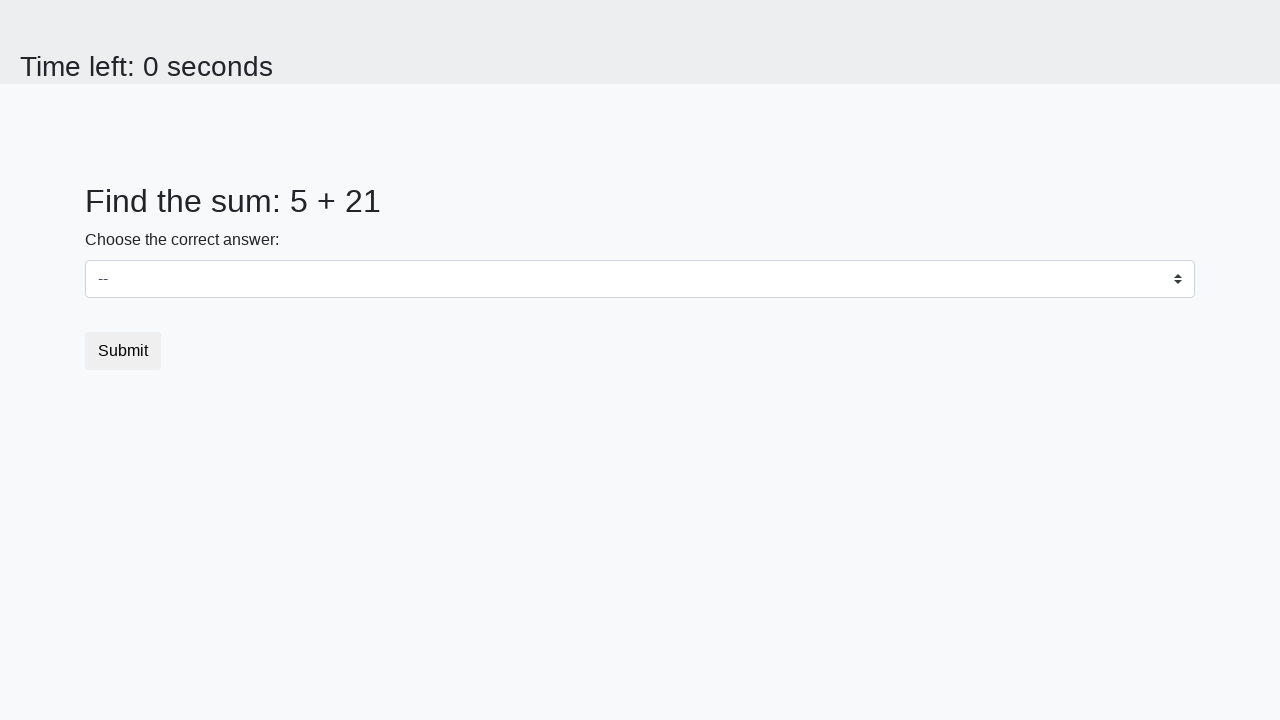

Selected option 26 from dropdown on select
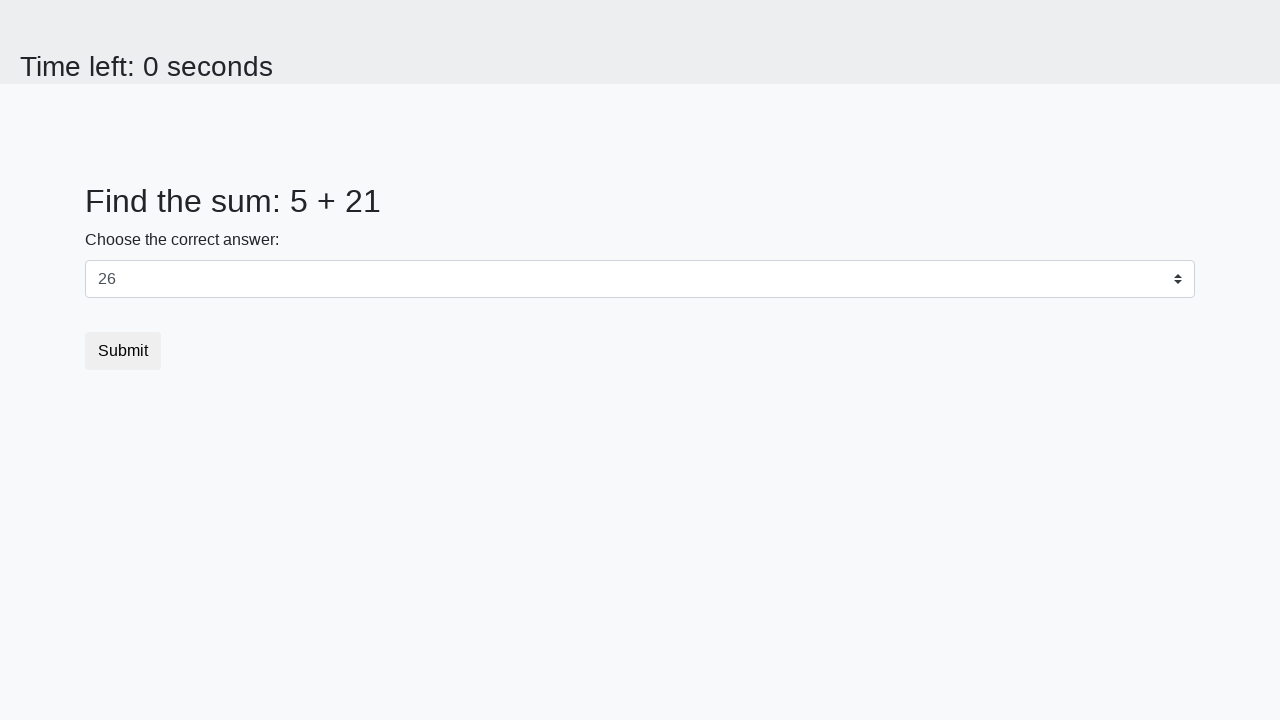

Clicked submit button to submit the form at (123, 351) on .btn
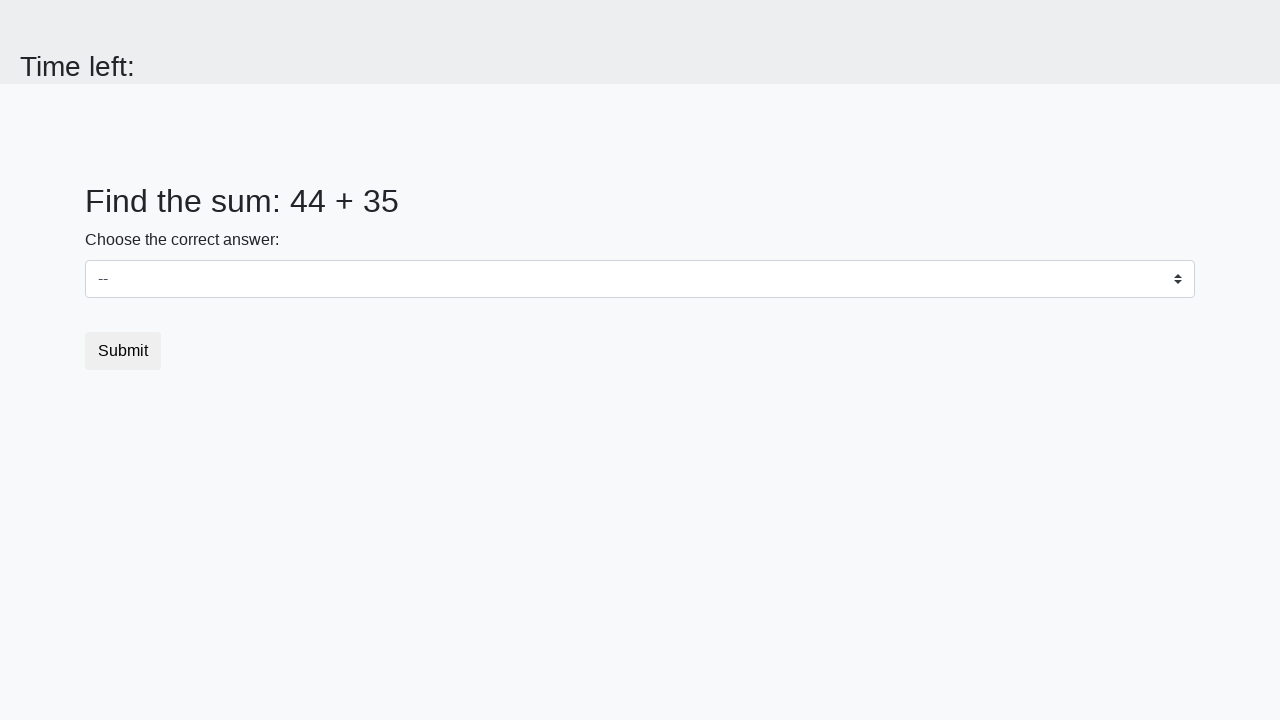

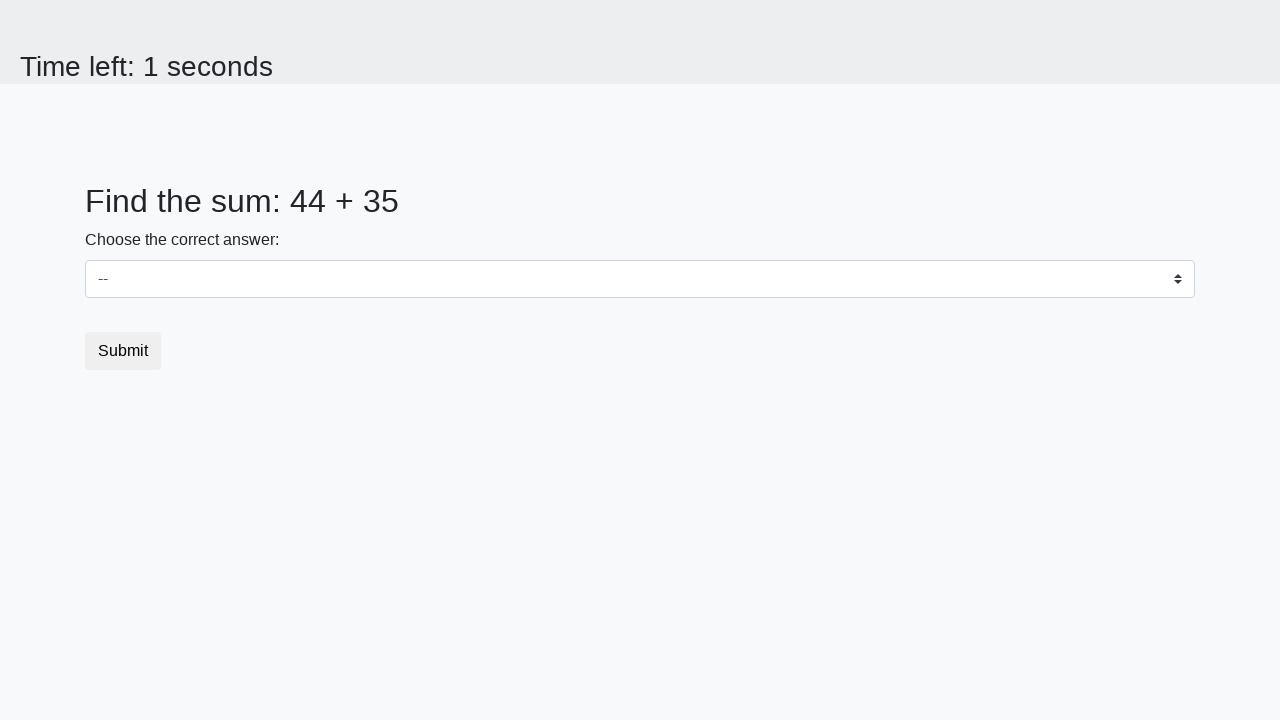